Tests click and hold functionality by clicking and holding on an element and verifying the status changes to "focused"

Starting URL: https://awesomeqa.com/selenium/mouse_interaction.html

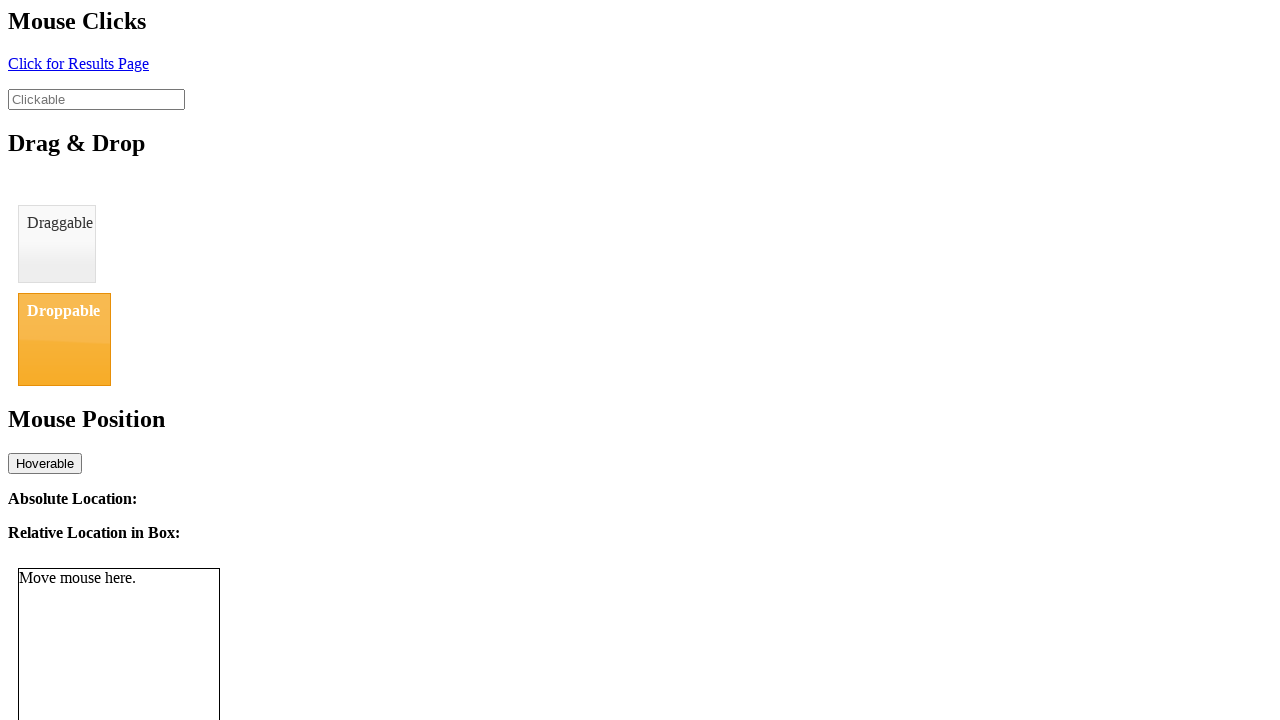

Located clickable element with ID 'clickable' at (96, 99) on #clickable
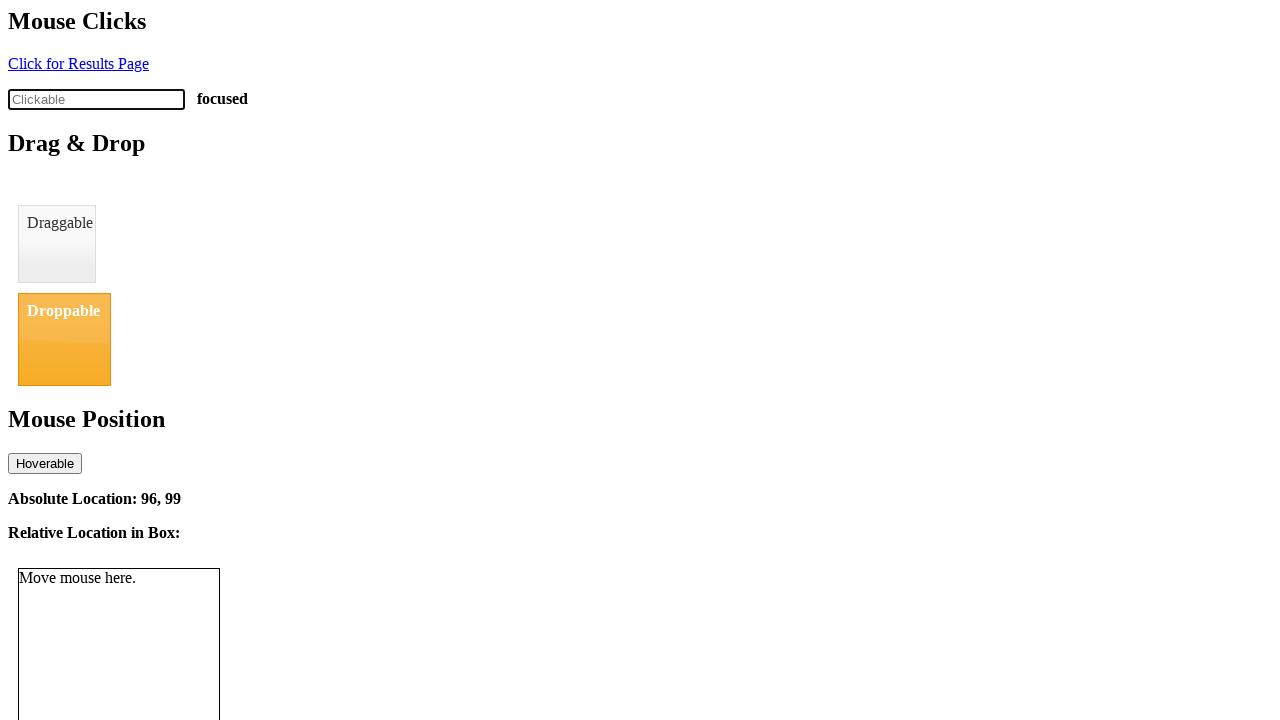

Clicked and held on clickable element for 500ms
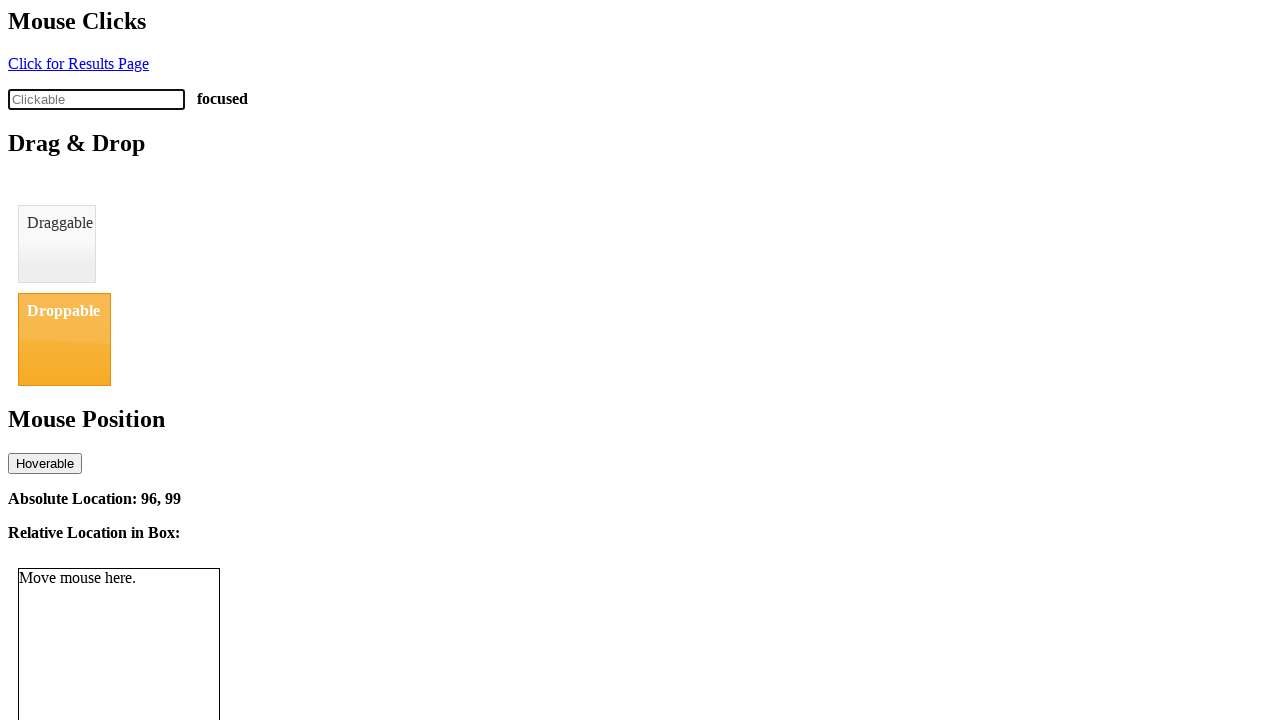

Verified that click status changed to 'focused'
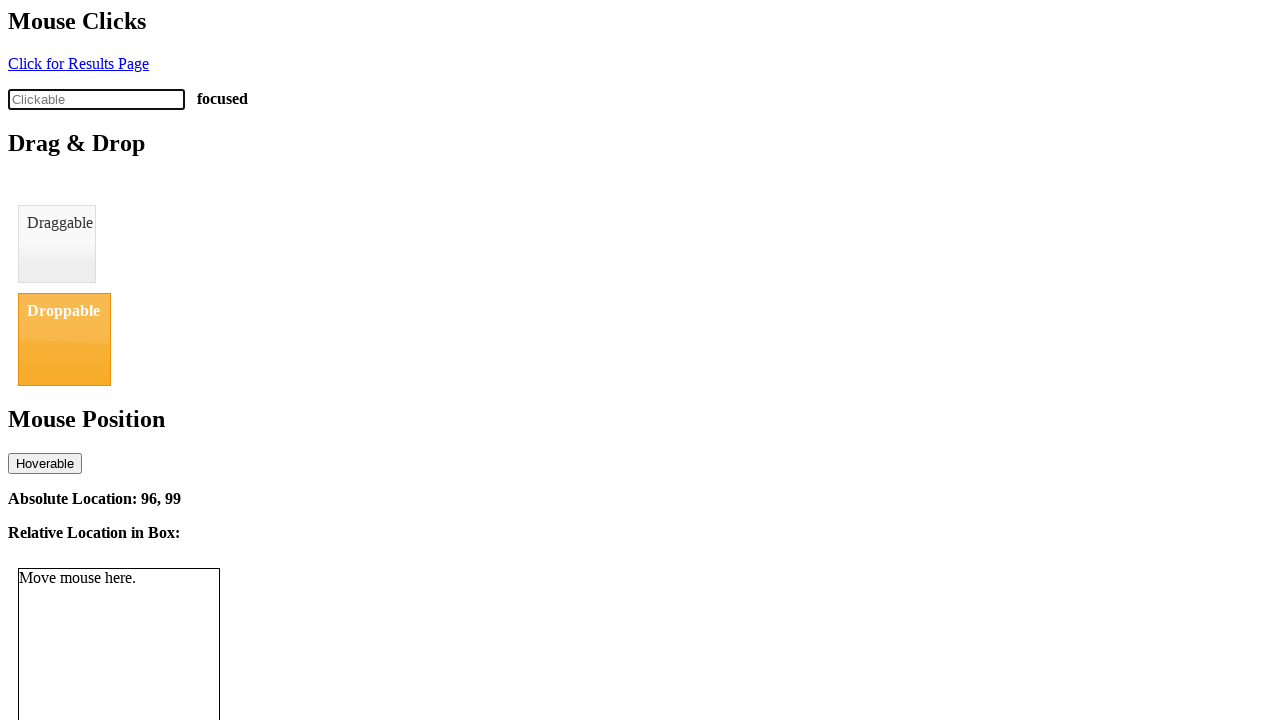

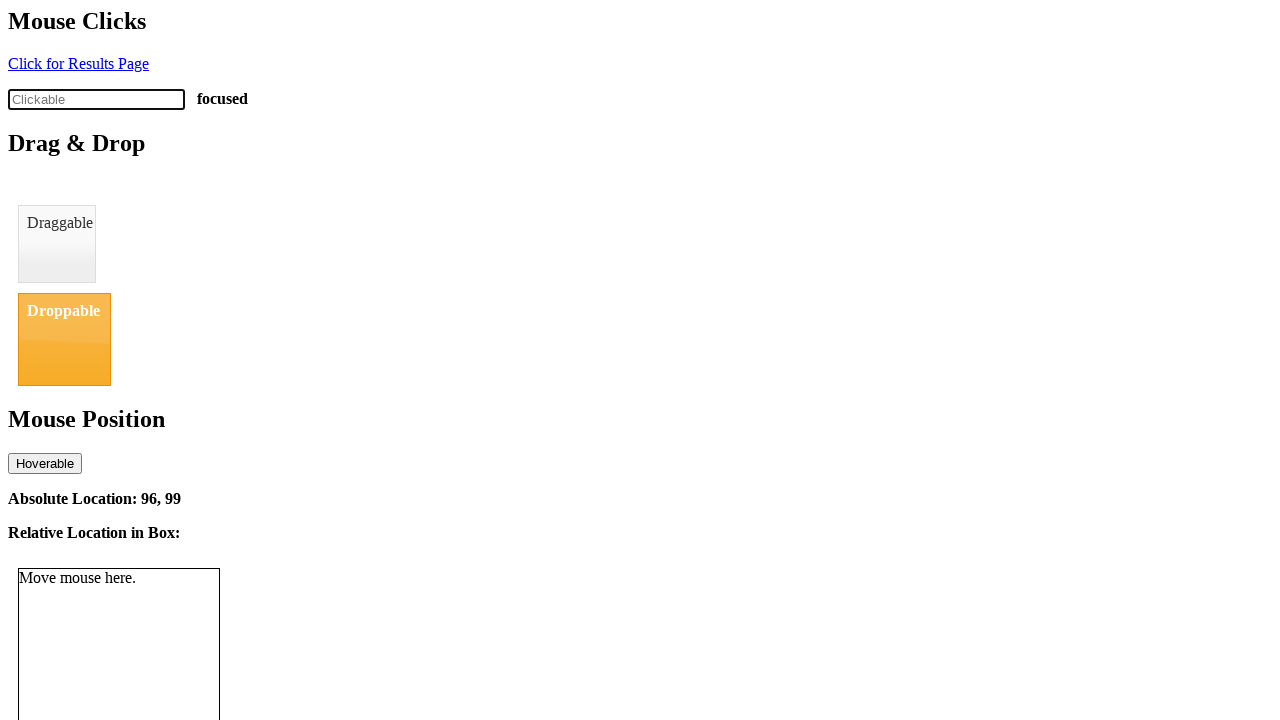